Tests the search functionality on Python.org by entering "pycon" in the search box and submitting the search form

Starting URL: http://www.python.org

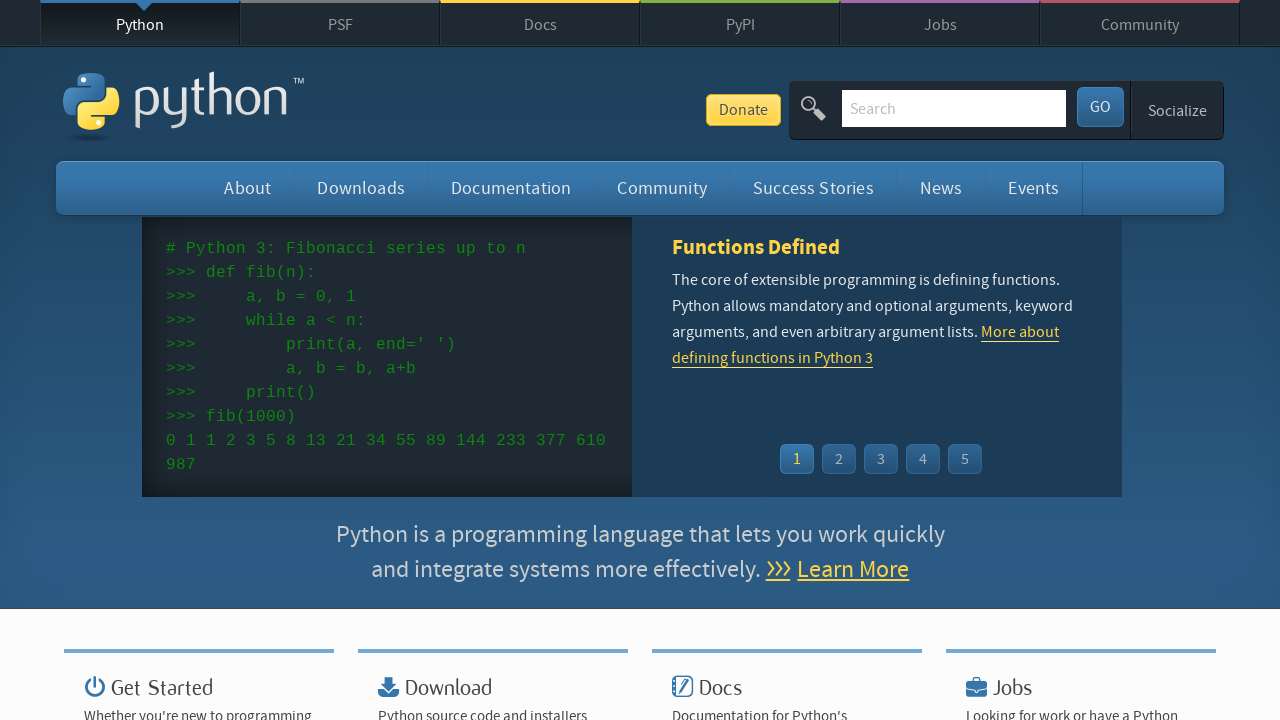

Verified page title contains 'Python'
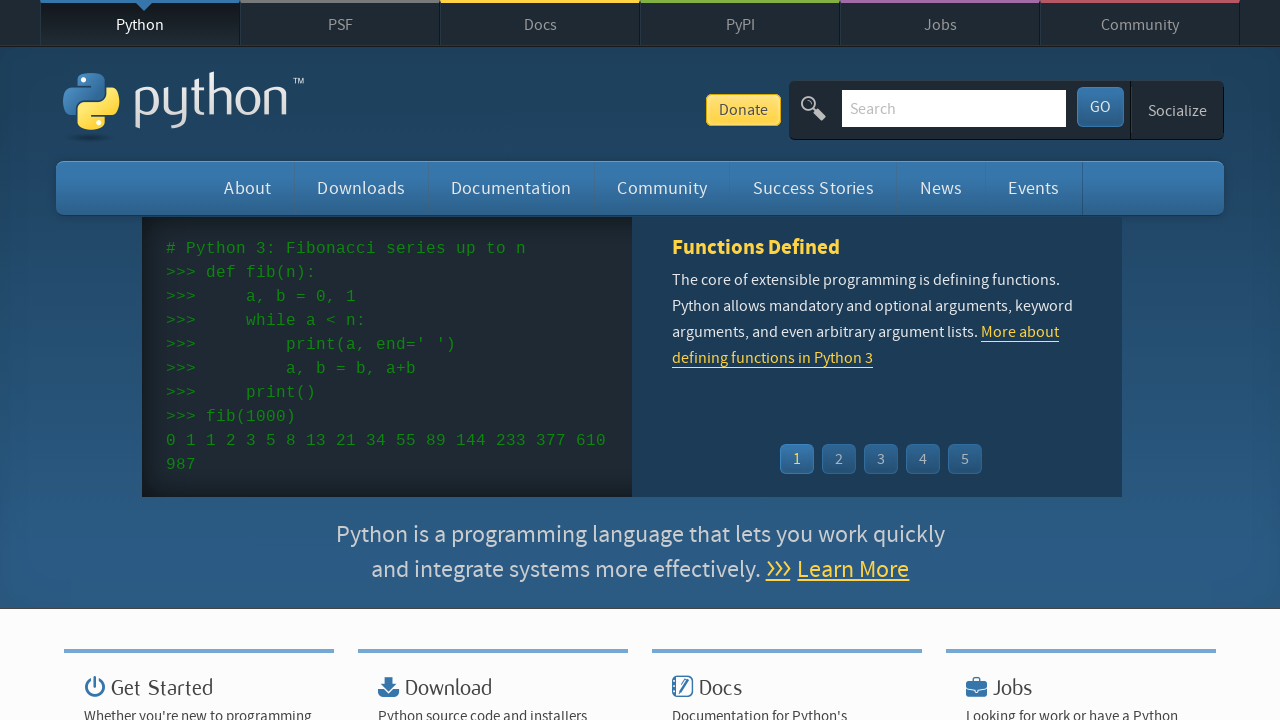

Filled search box with 'pycon' on input[name='q']
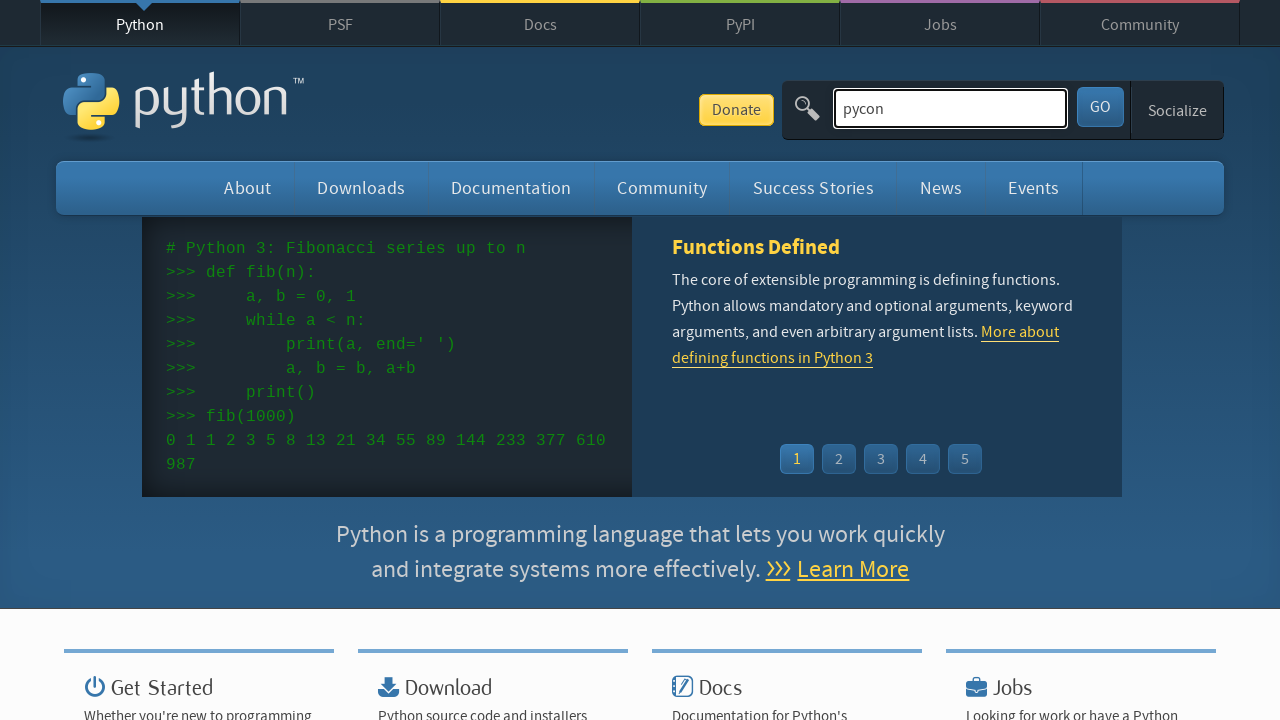

Pressed Enter to submit search form on input[name='q']
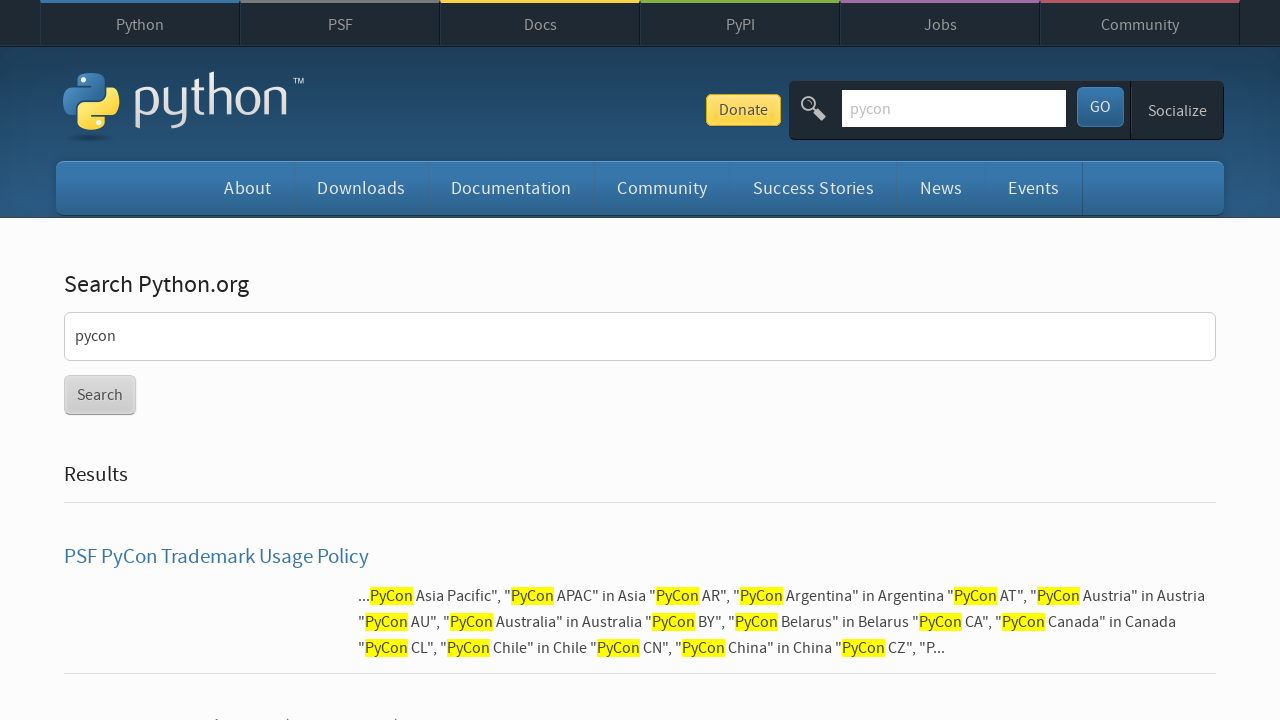

Waited for network to be idle and search results to load
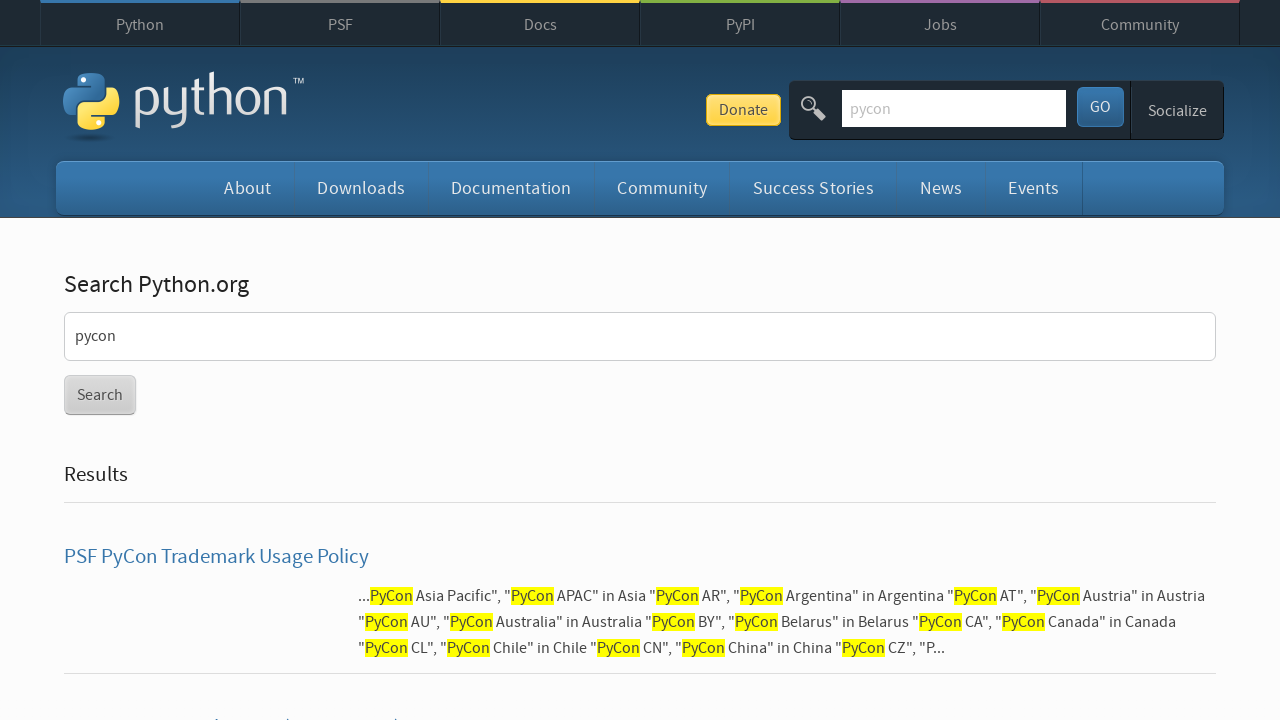

Verified search results were found (no 'No results found' message)
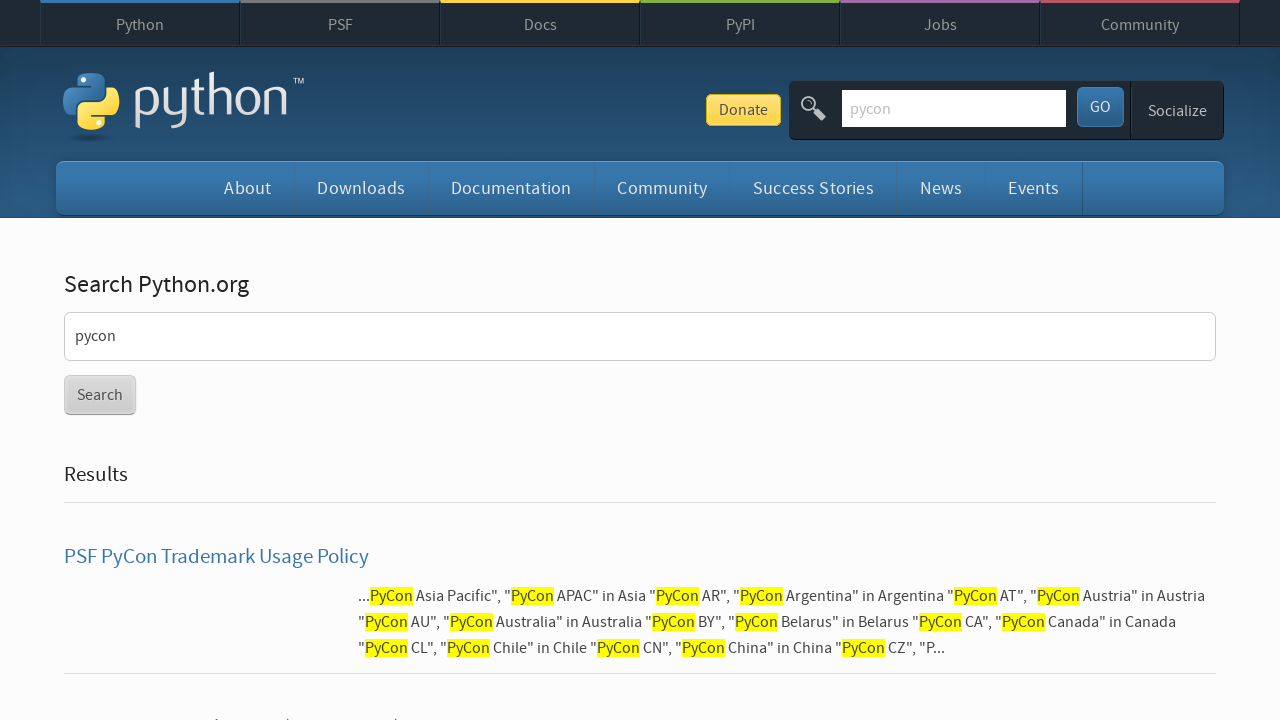

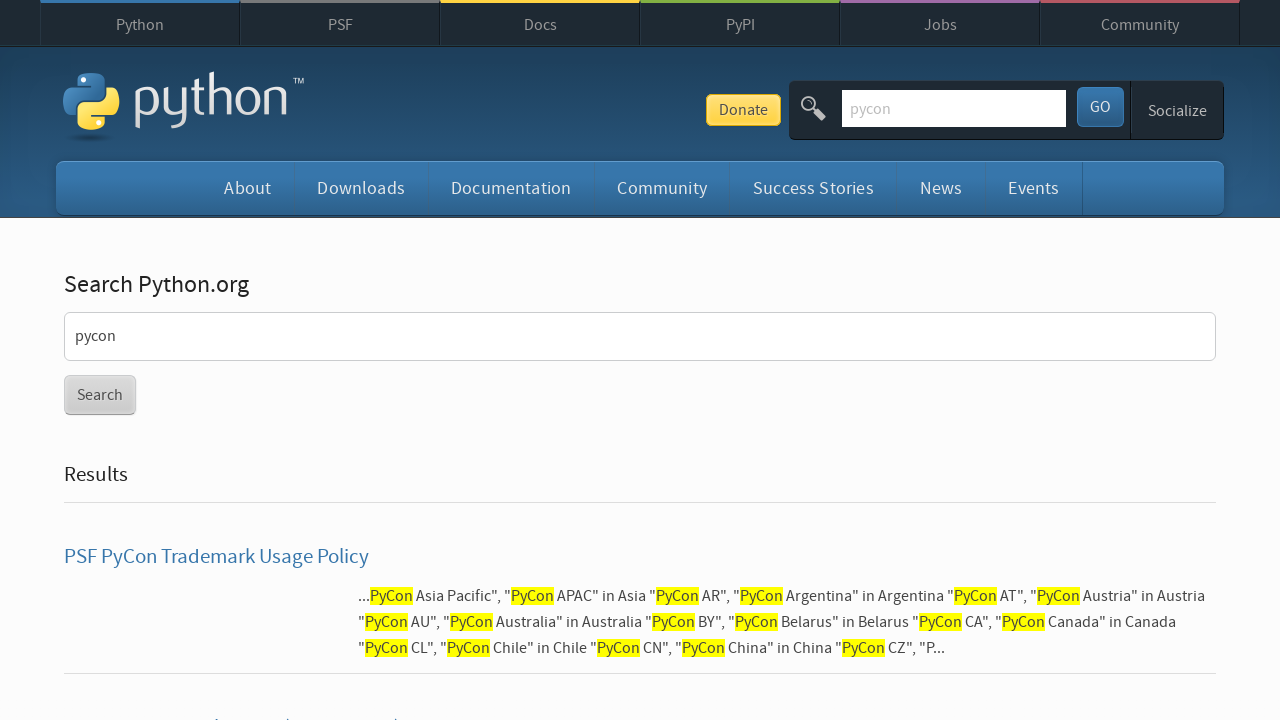